Tests FAQ dropdown item 7 by scrolling to the FAQ section, clicking the seventh question, and verifying the answer about order cancellation.

Starting URL: https://qa-scooter.praktikum-services.ru/

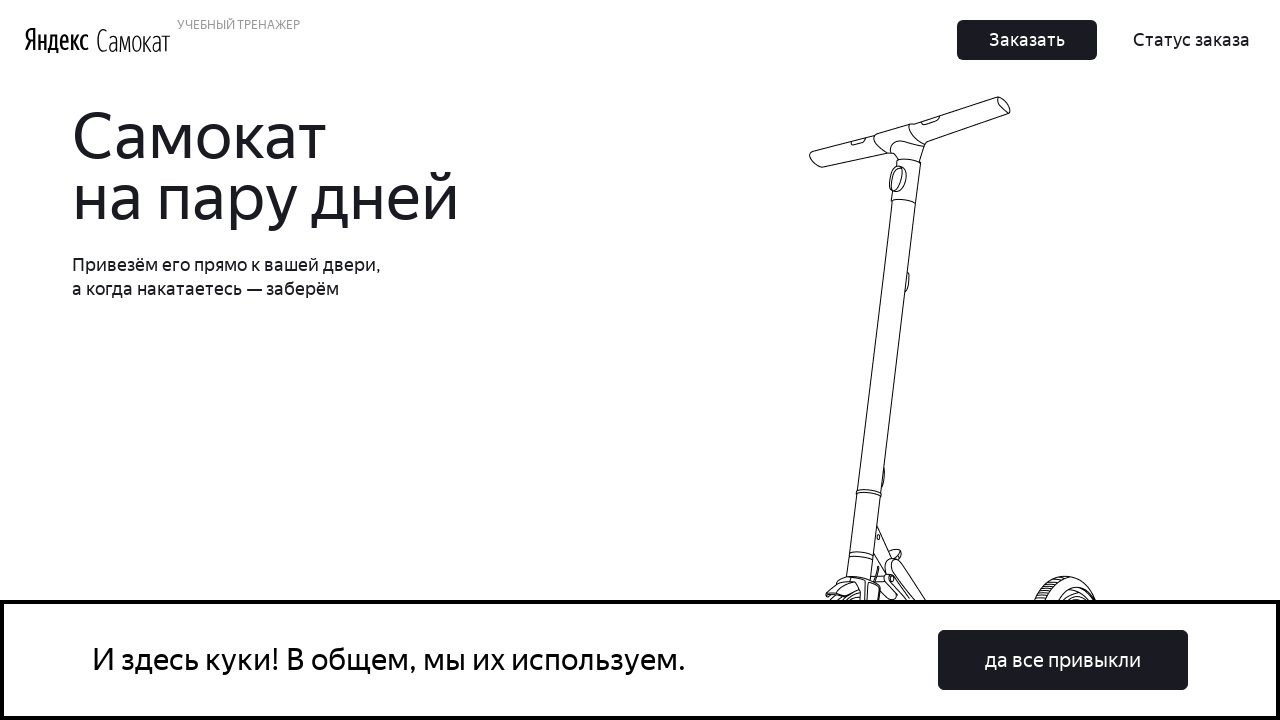

Scrolled to FAQ item 7 heading
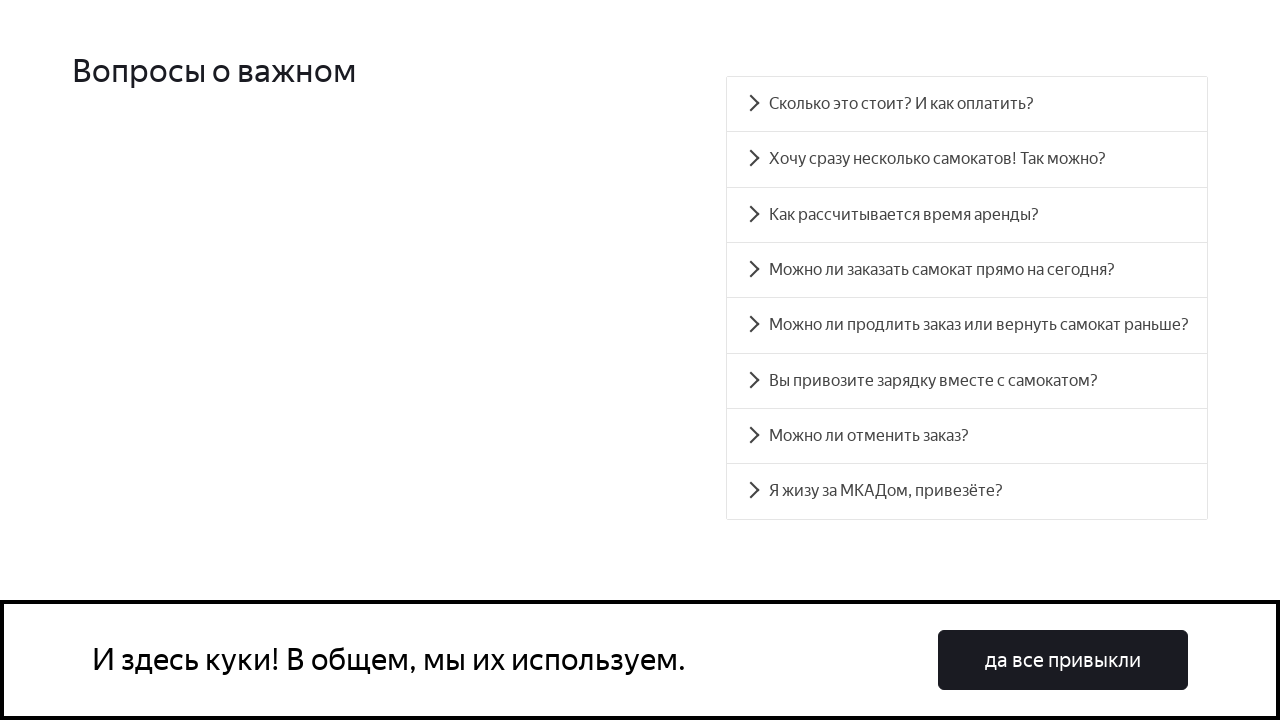

Clicked on FAQ item 7 (order cancellation question) at (967, 436) on #accordion__heading-6
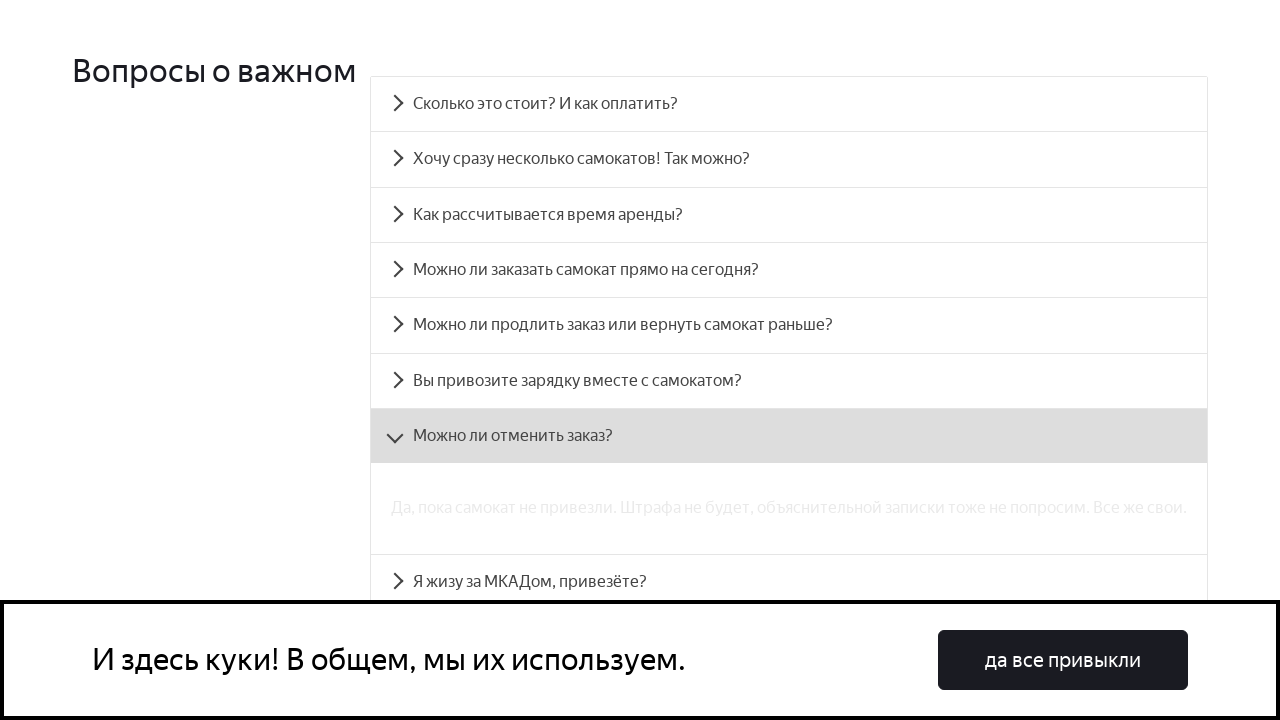

Answer panel for FAQ item 7 loaded and became visible
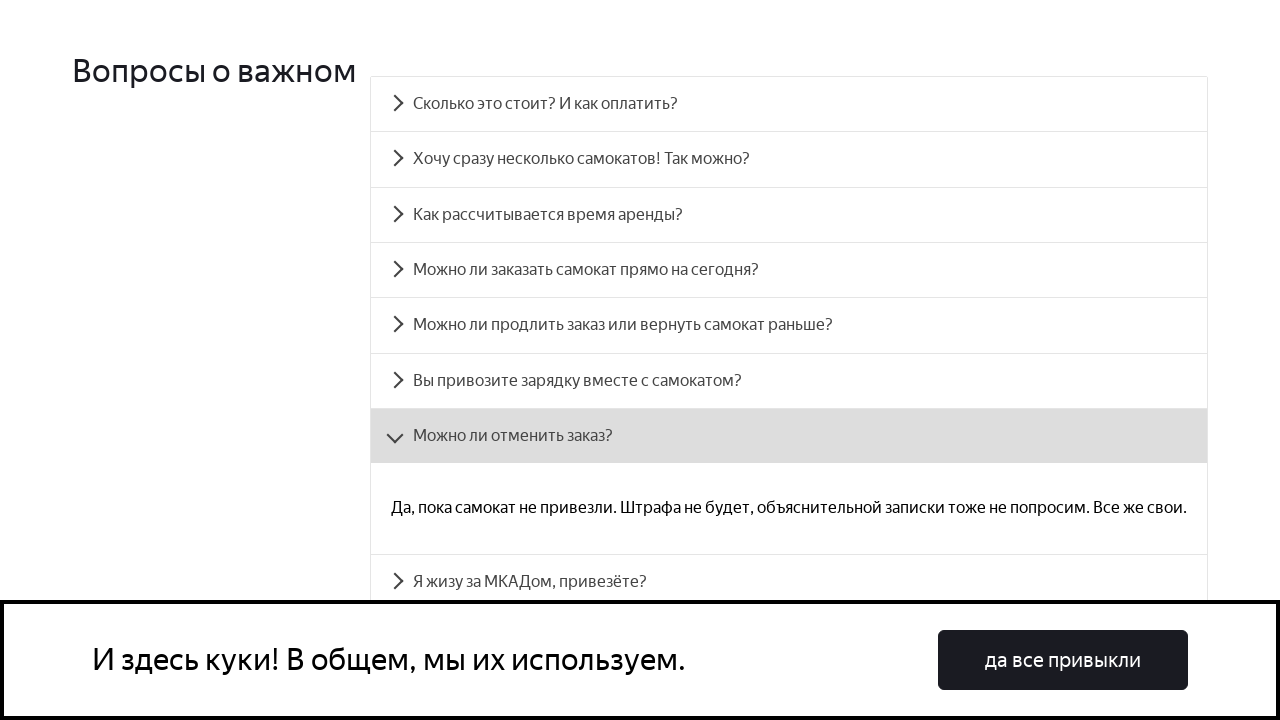

Retrieved answer text from FAQ item 7
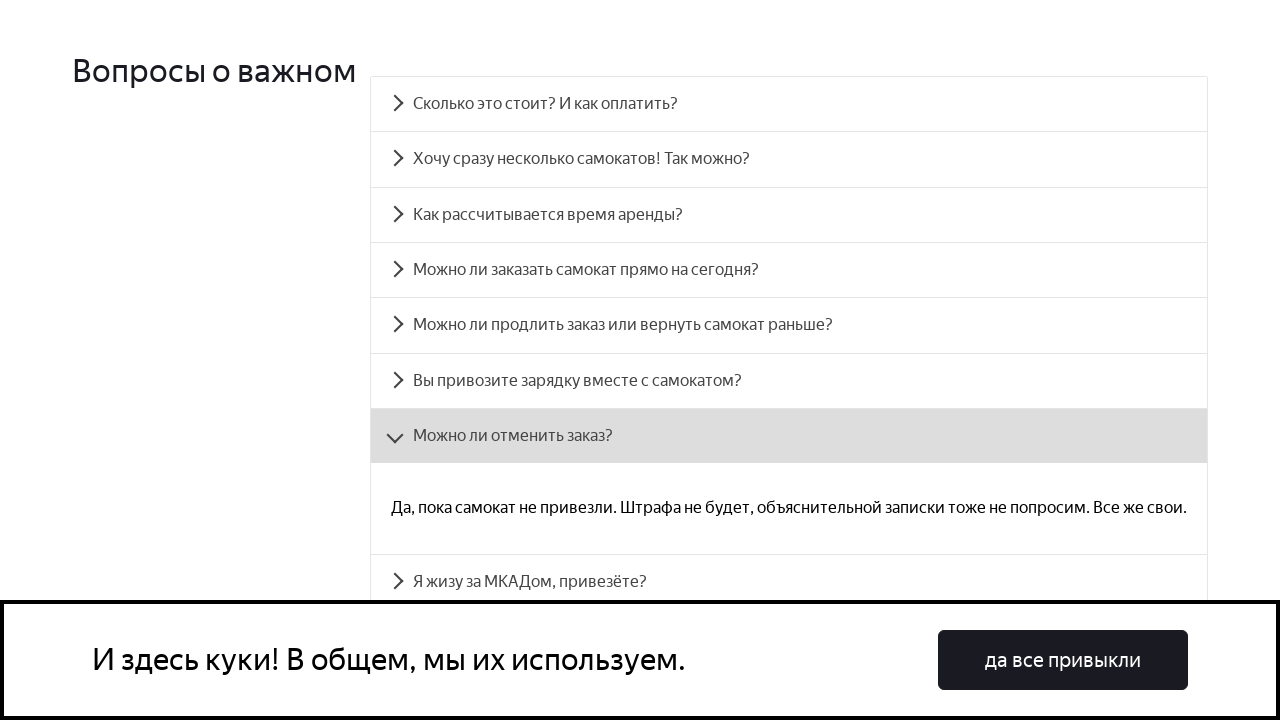

Verified answer contains expected text about order cancellation: 'пока самокат не привезли'
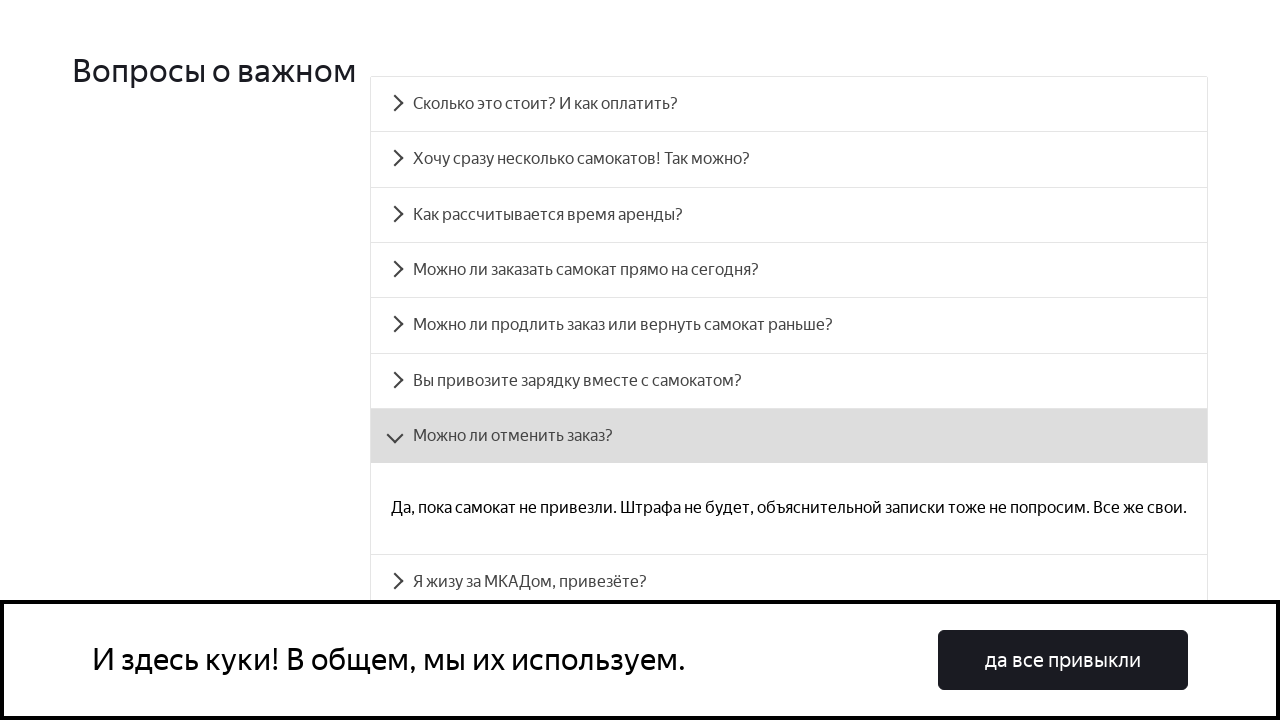

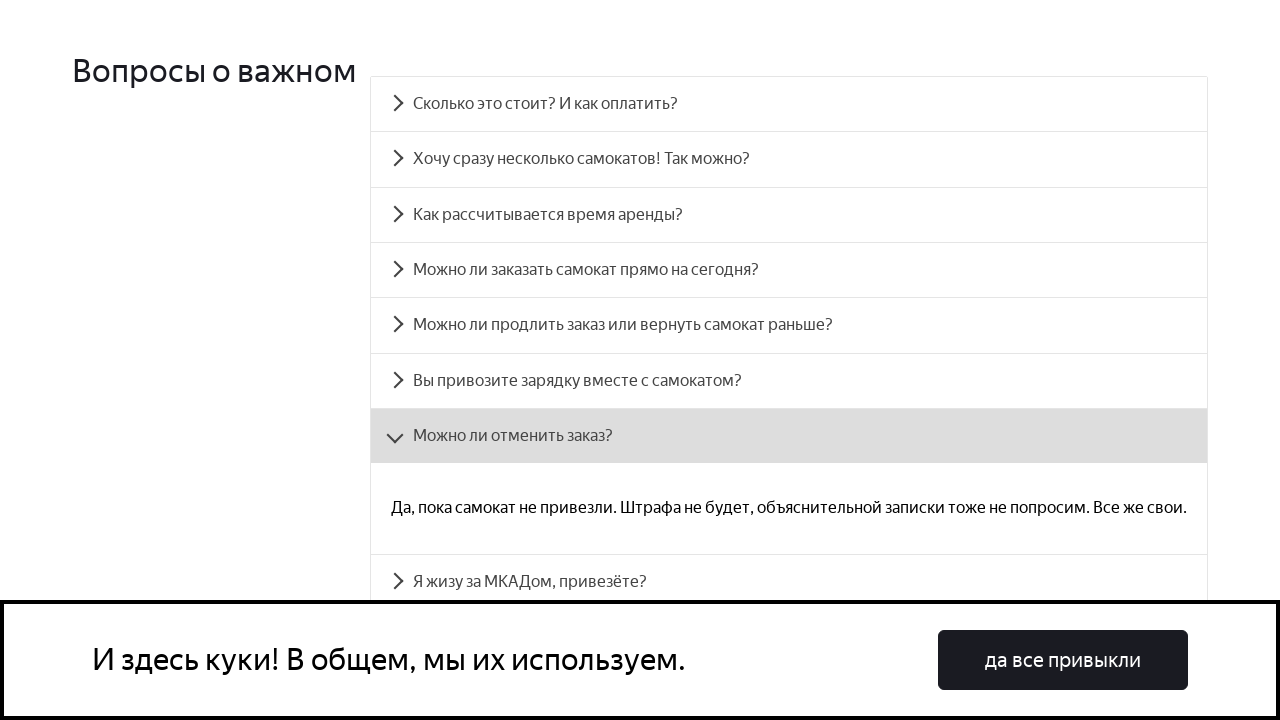